Tests JavaScript prompt alert functionality on W3Schools try-it editor by entering text in the prompt and verifying the output

Starting URL: https://www.w3schools.com/jsref/tryit.asp?filename=tryjsref_prompt

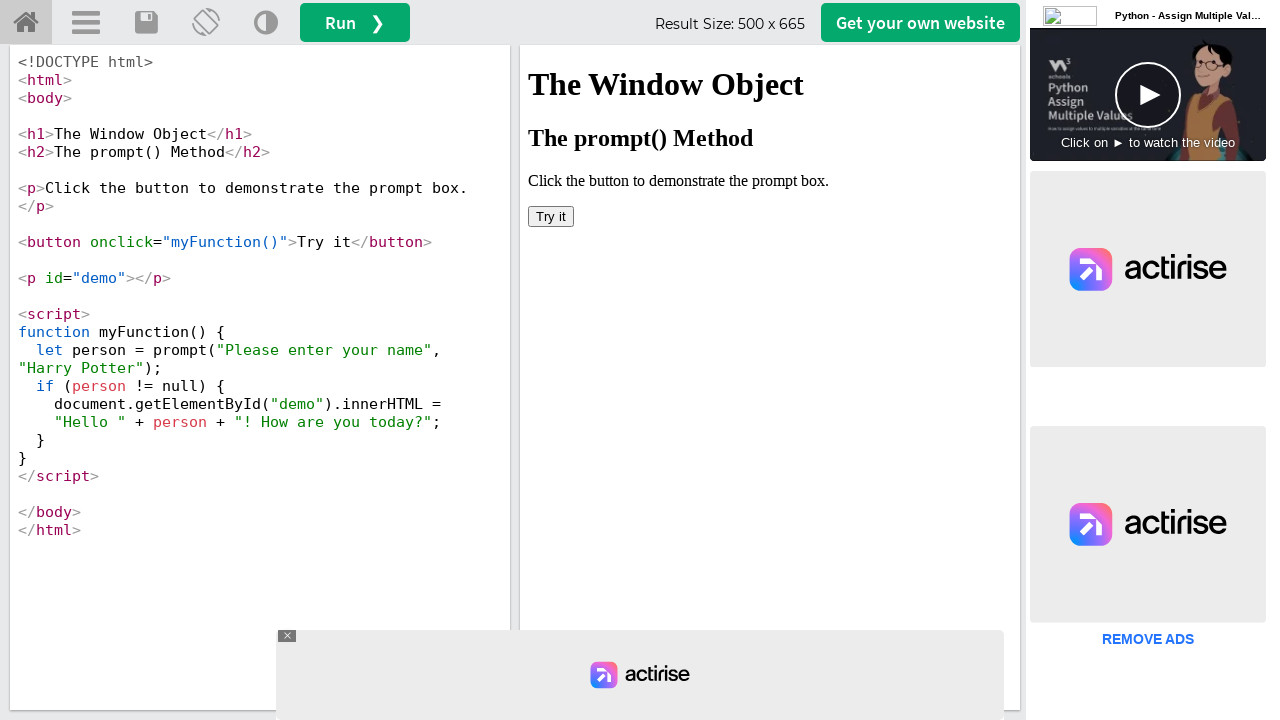

Located iframe containing the try-it editor
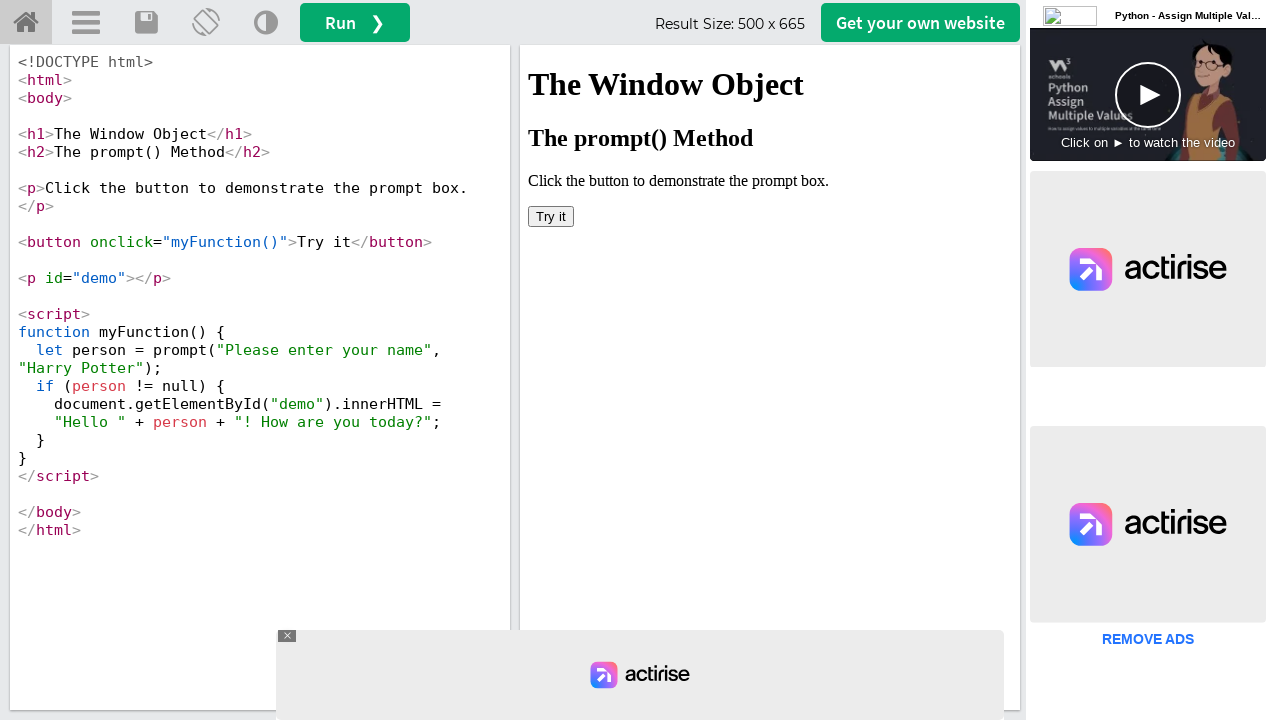

Clicked 'Try it' button in the editor at (551, 216) on iframe#iframeResult >> internal:control=enter-frame >> button:text('Try it')
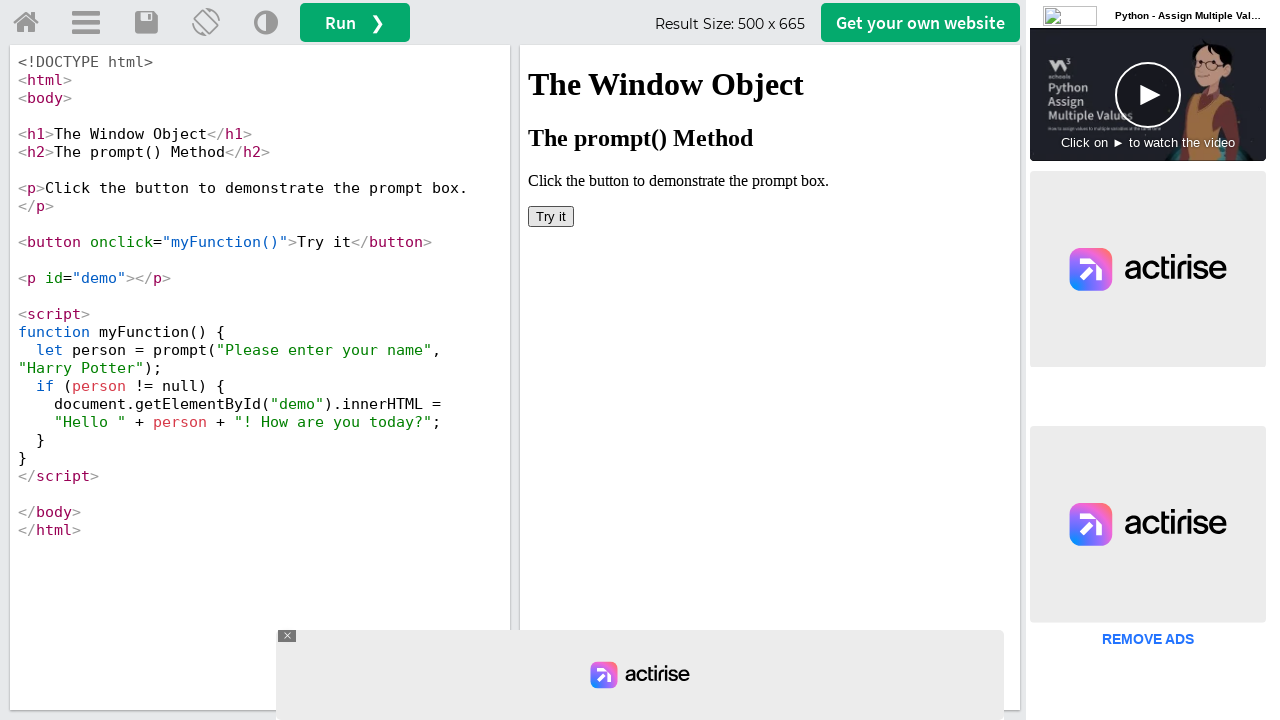

Set up dialog handler to accept prompt with 'John Smith'
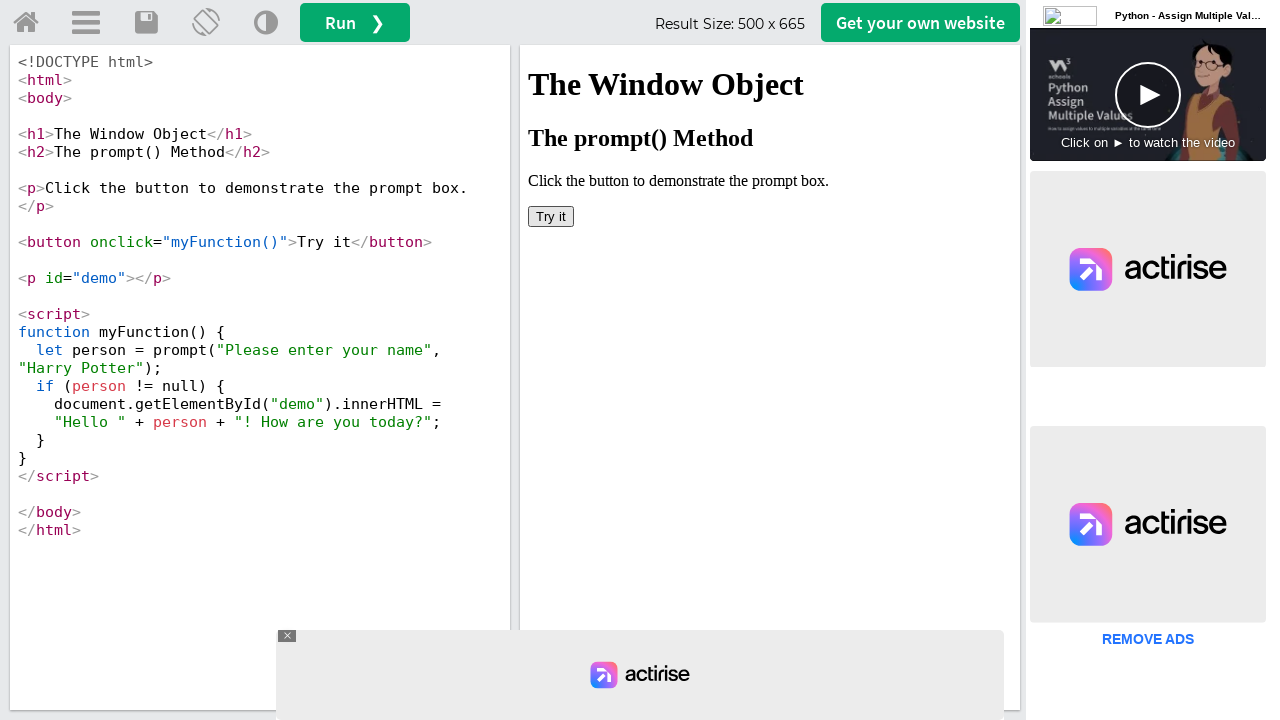

Clicked 'Try it' button again to trigger prompt with handler active at (551, 216) on iframe#iframeResult >> internal:control=enter-frame >> button:text('Try it')
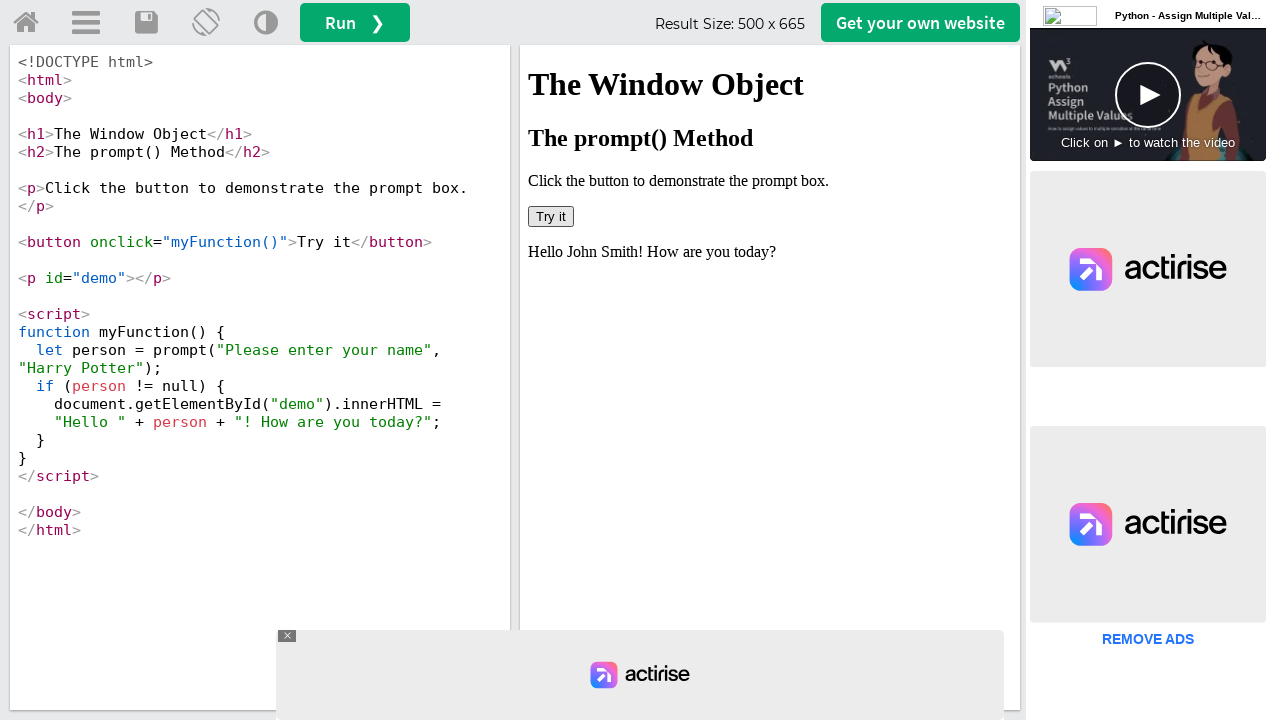

Retrieved output text: 'Hello John Smith! How are you today?'
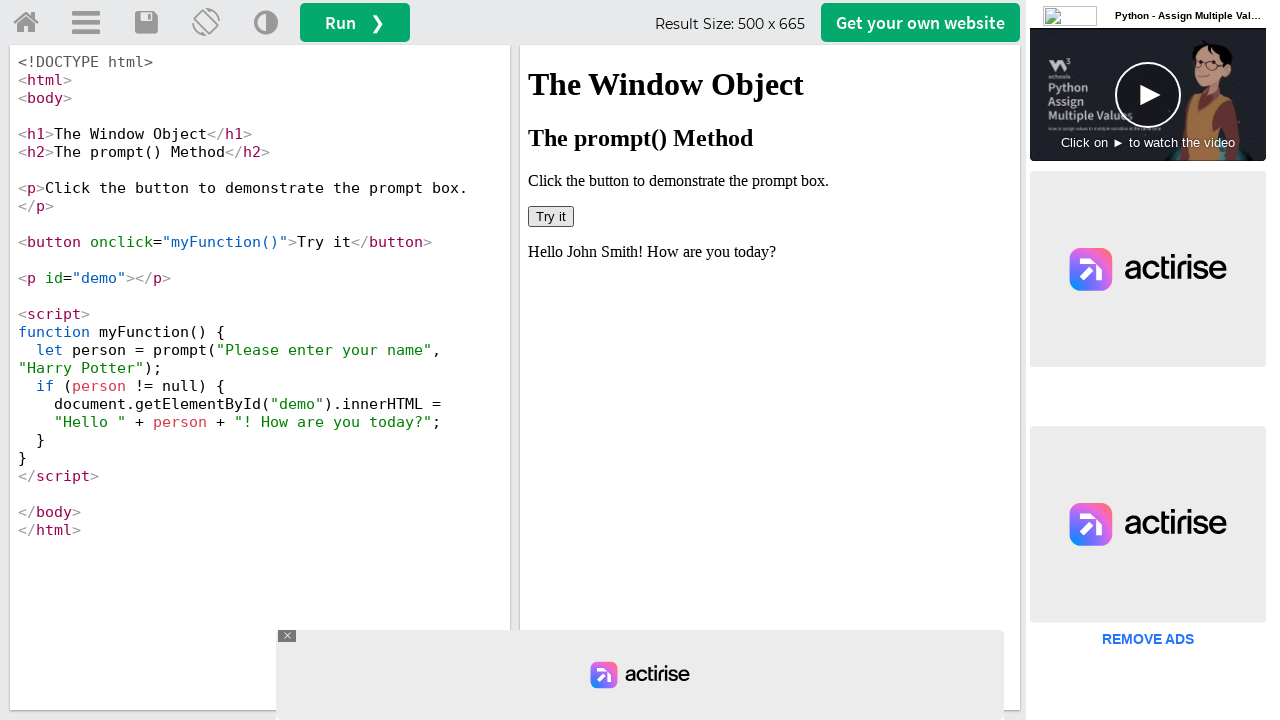

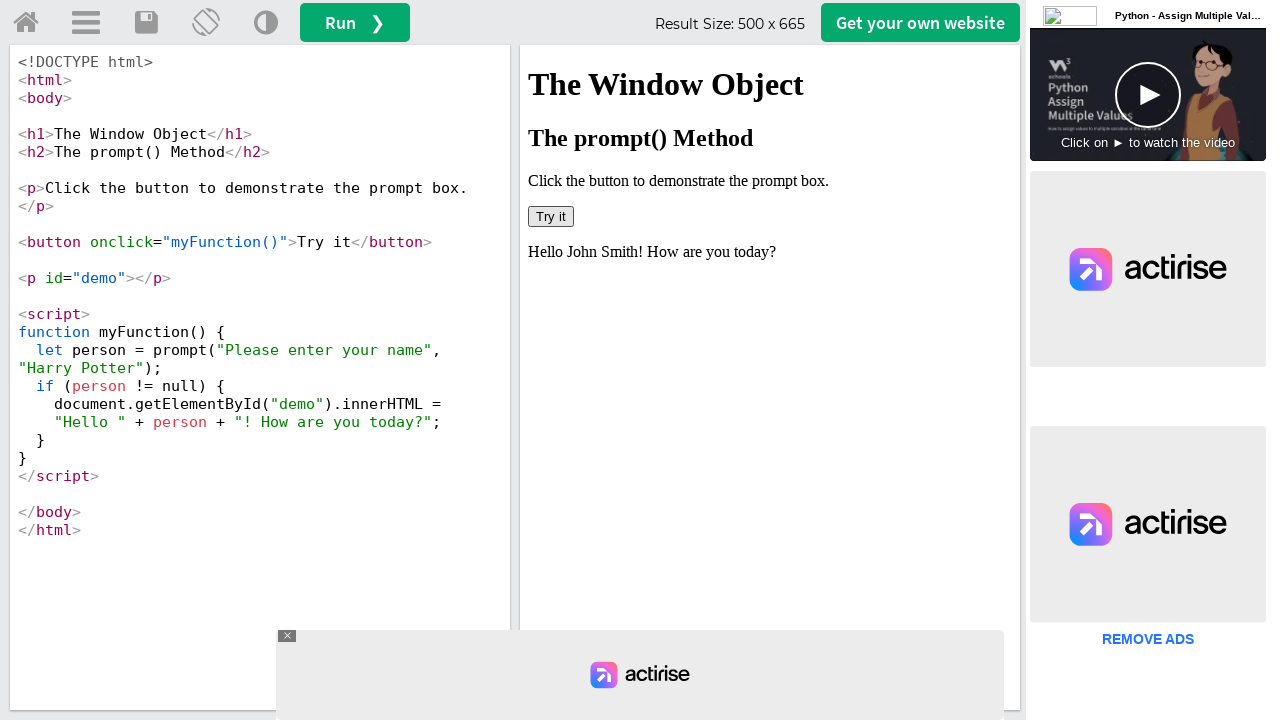